Navigates to the Path2USA travel companion page and waits for the page to fully load

Starting URL: https://www.path2usa.com/travel-companion/

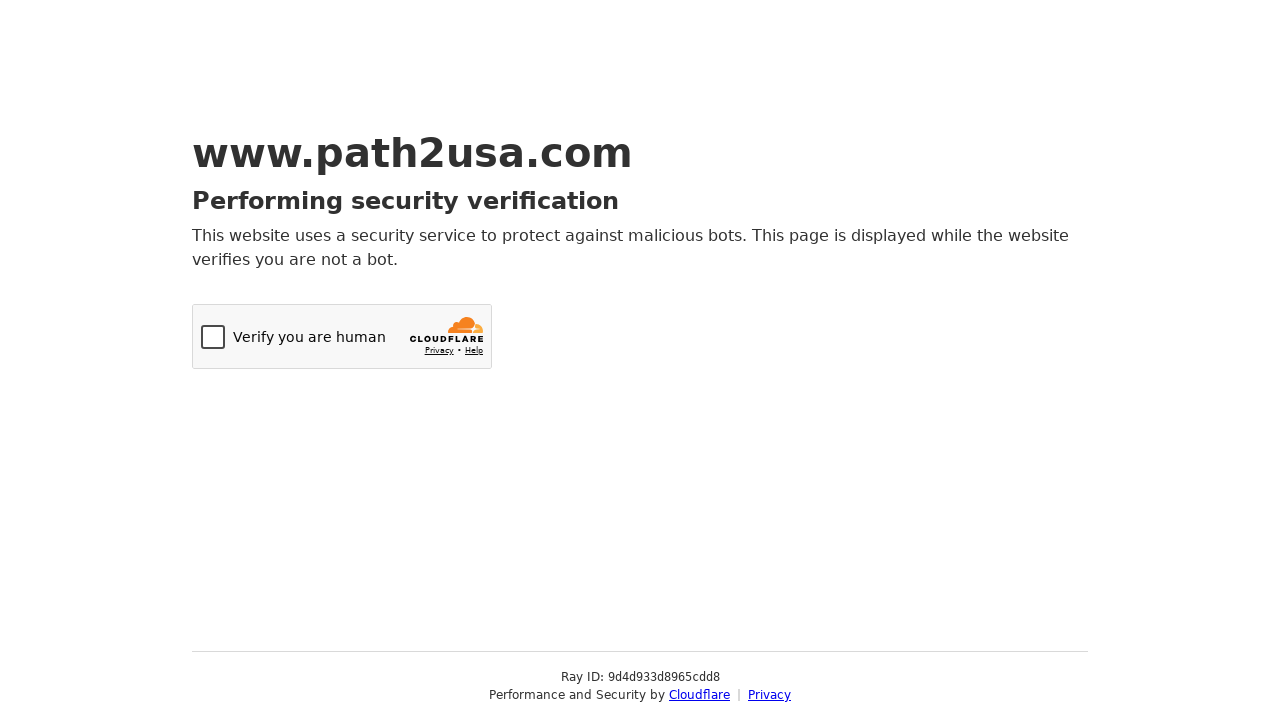

Navigated to Path2USA travel companion page
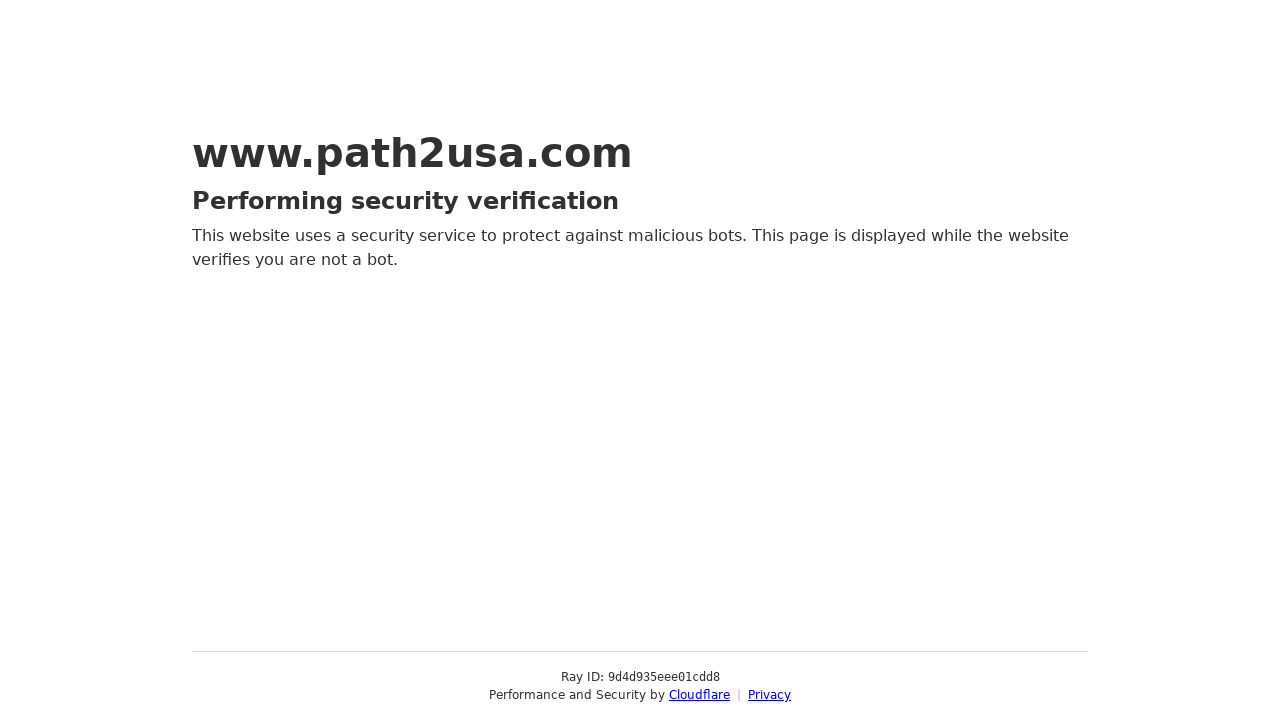

Waited for page to fully load (networkidle)
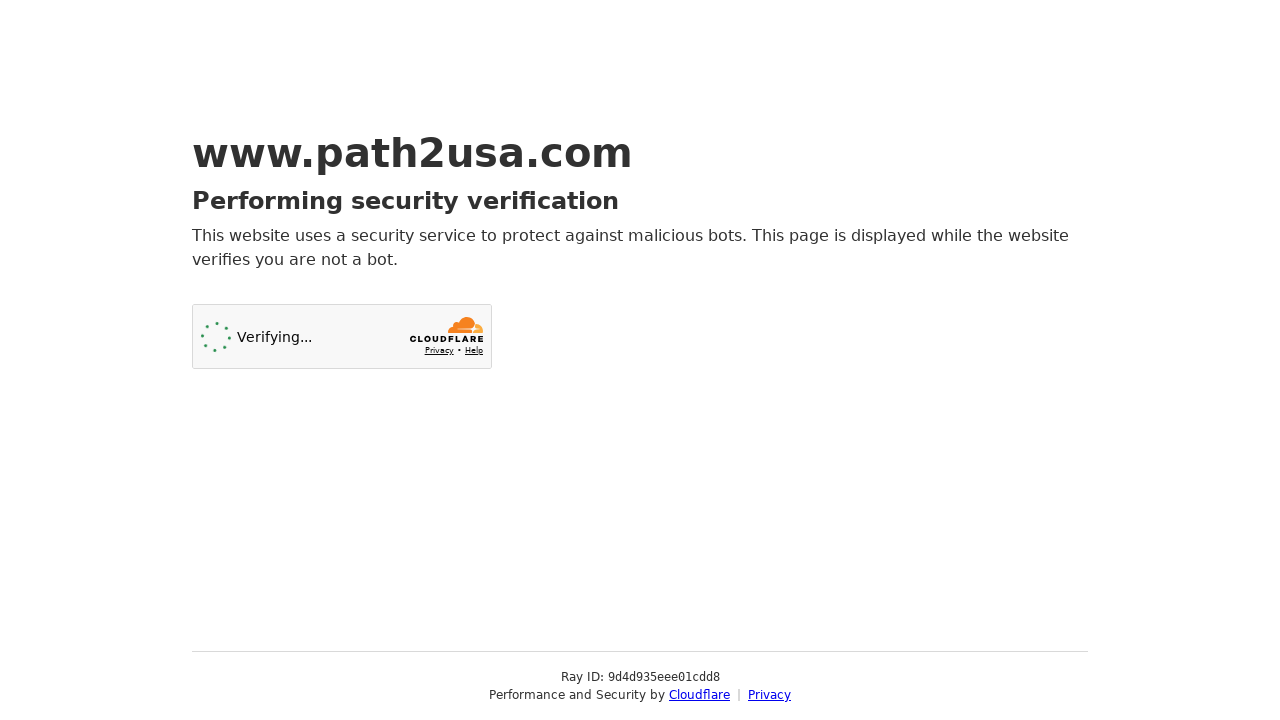

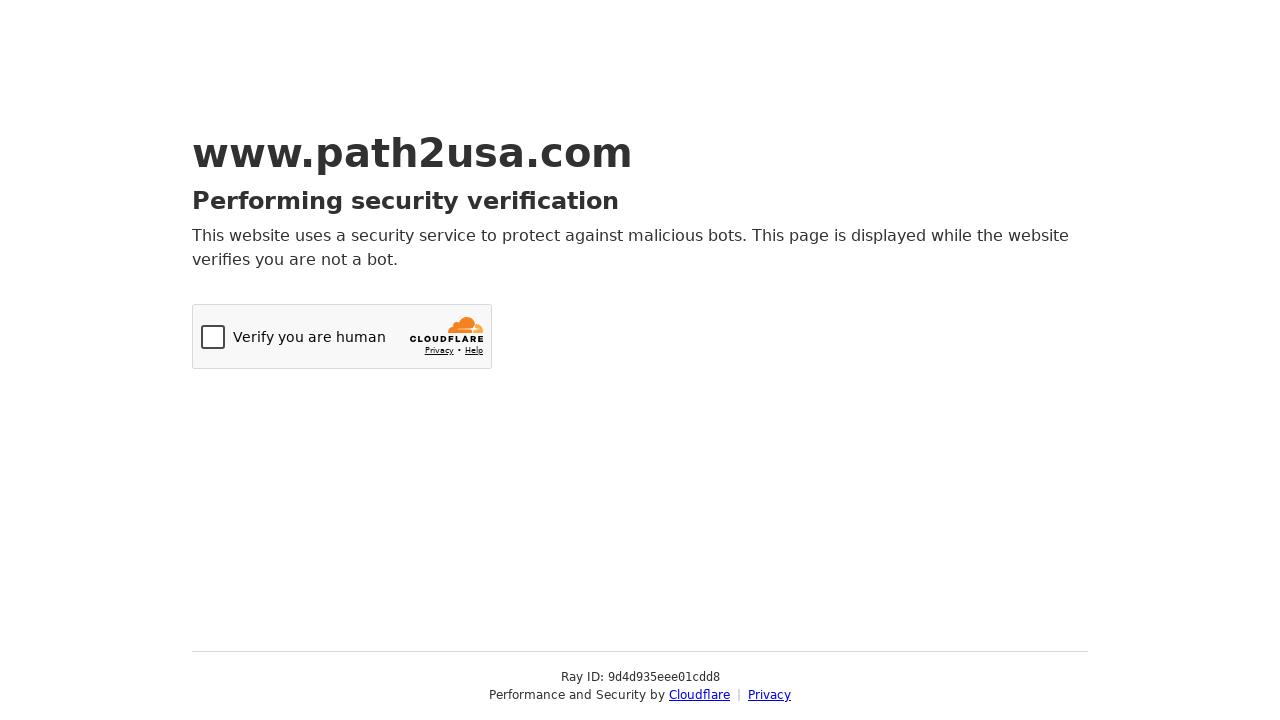